Tests various wait conditions on a demo page including waiting for visibility, invisibility, and text changes of elements

Starting URL: https://www.leafground.com/waits.xhtml

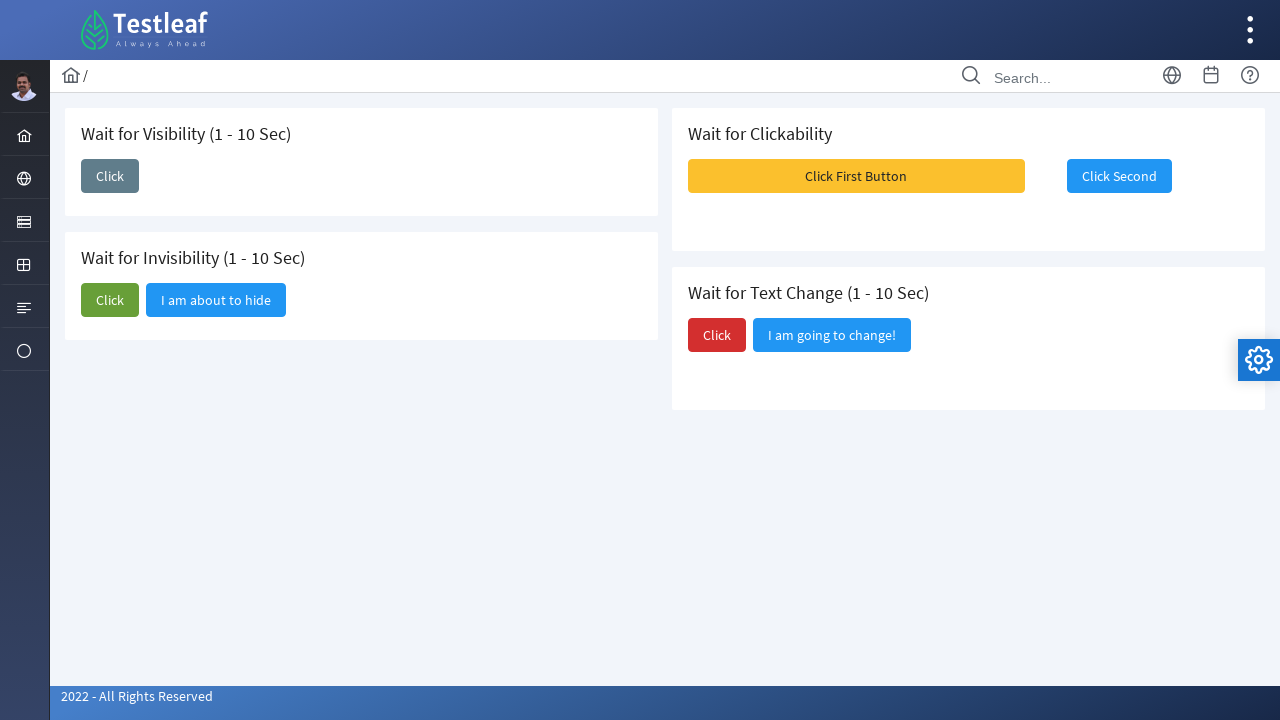

Clicked on 'Wait for Visibility' test button at (110, 176) on xpath=//h5[text()='Wait for Visibility (1 - 10 Sec)']/following::span[text()='Cl
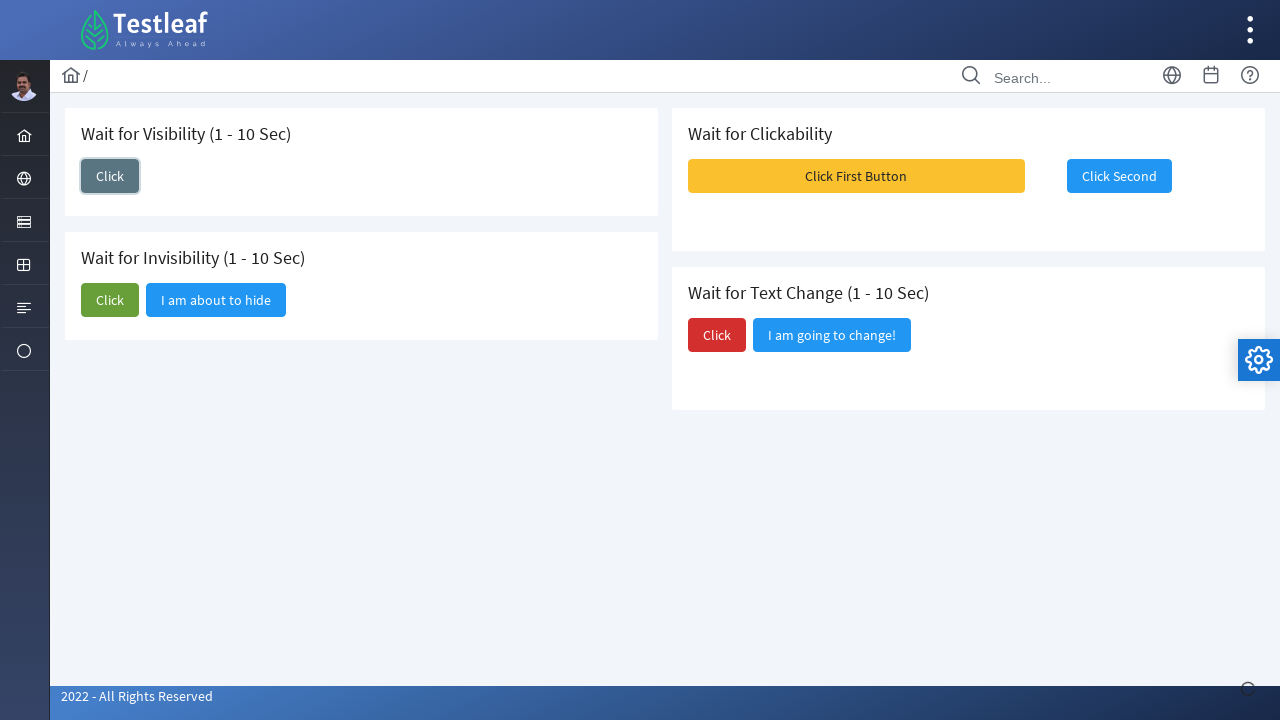

Waited for element 'I am here' to become visible
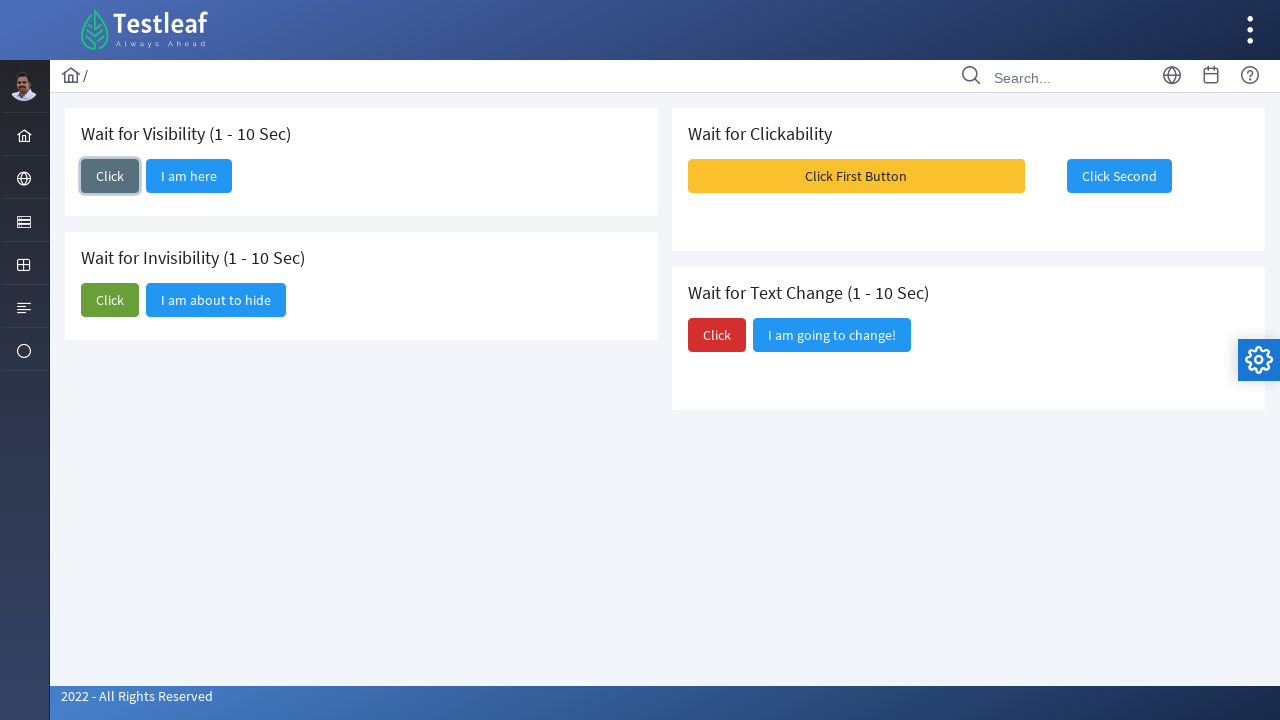

Retrieved visible element text: I am here
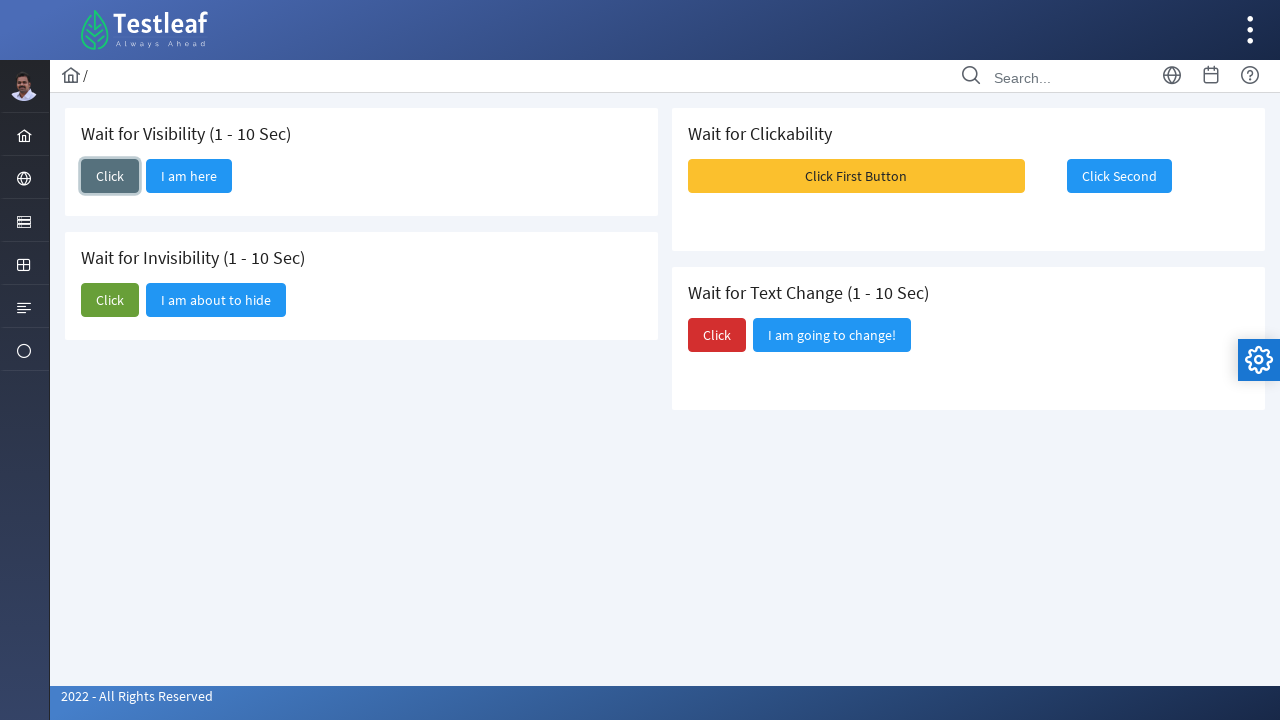

Located element that will become invisible
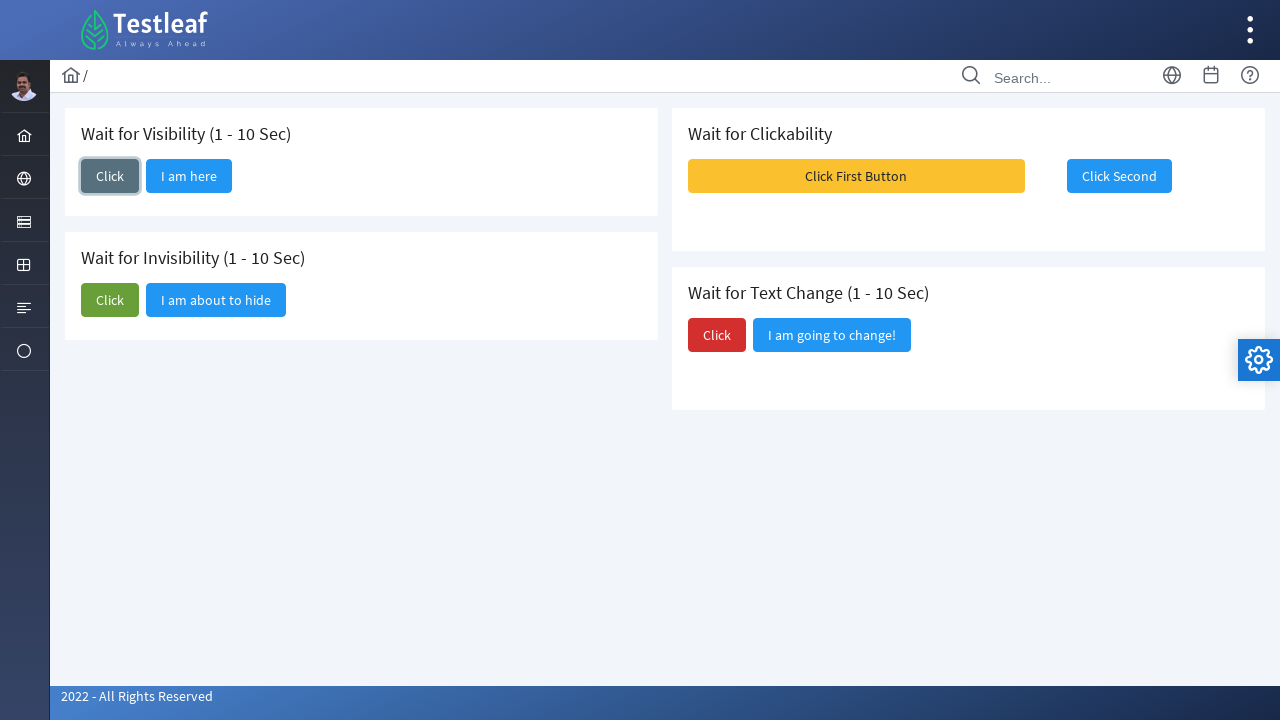

Checked visibility state before invisibility test: True
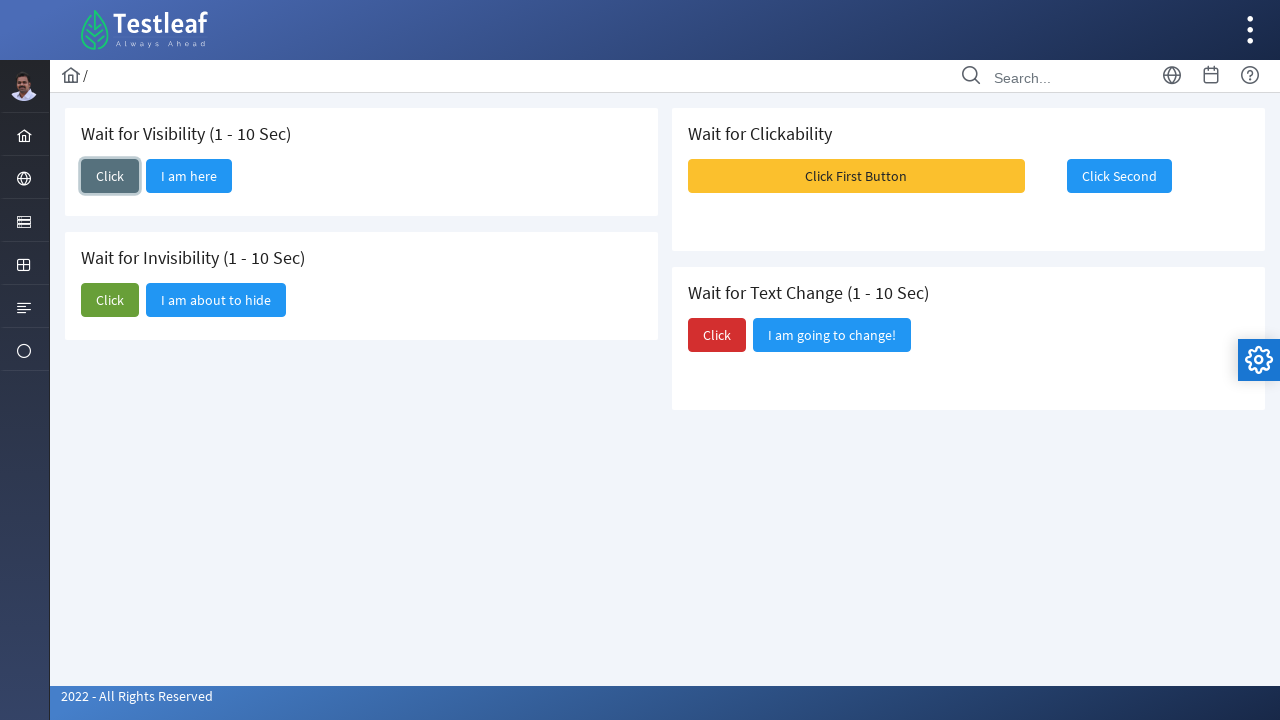

Clicked on 'Wait for Invisibility' test button at (110, 300) on xpath=//h5[text()='Wait for Invisibility (1 - 10 Sec)']/following::button
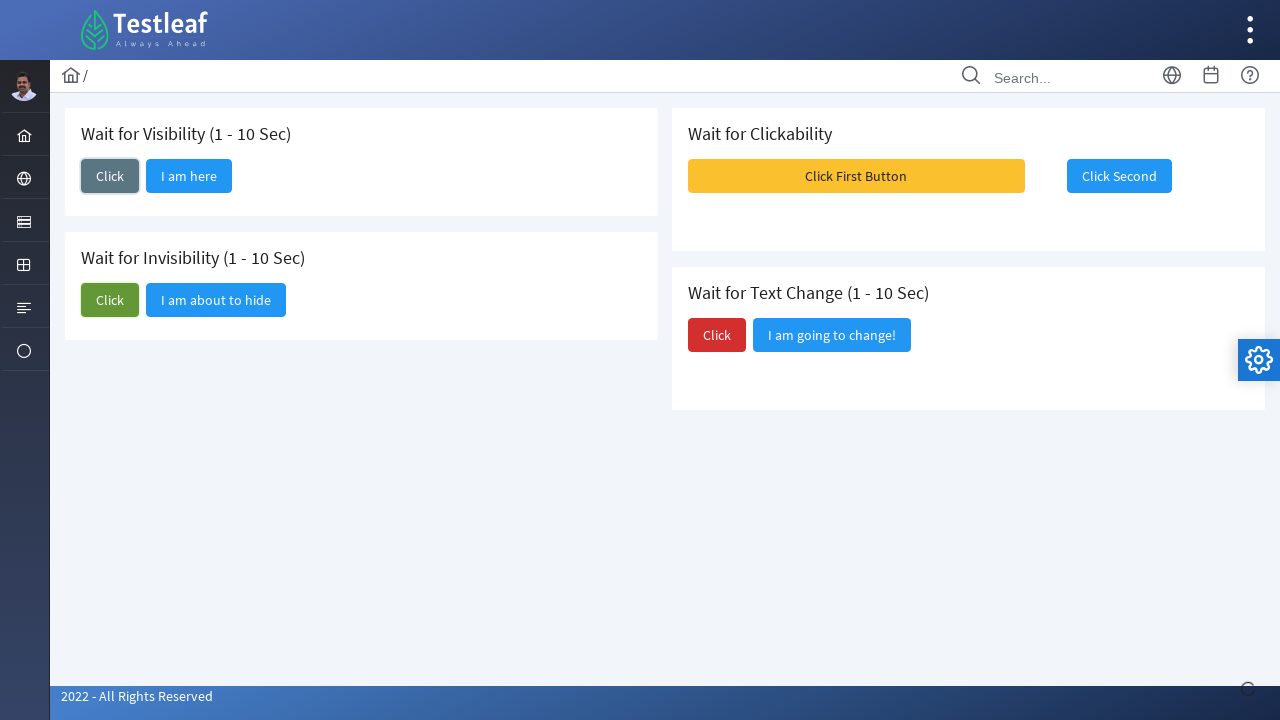

Waited for element 'I am about to hide' to become invisible
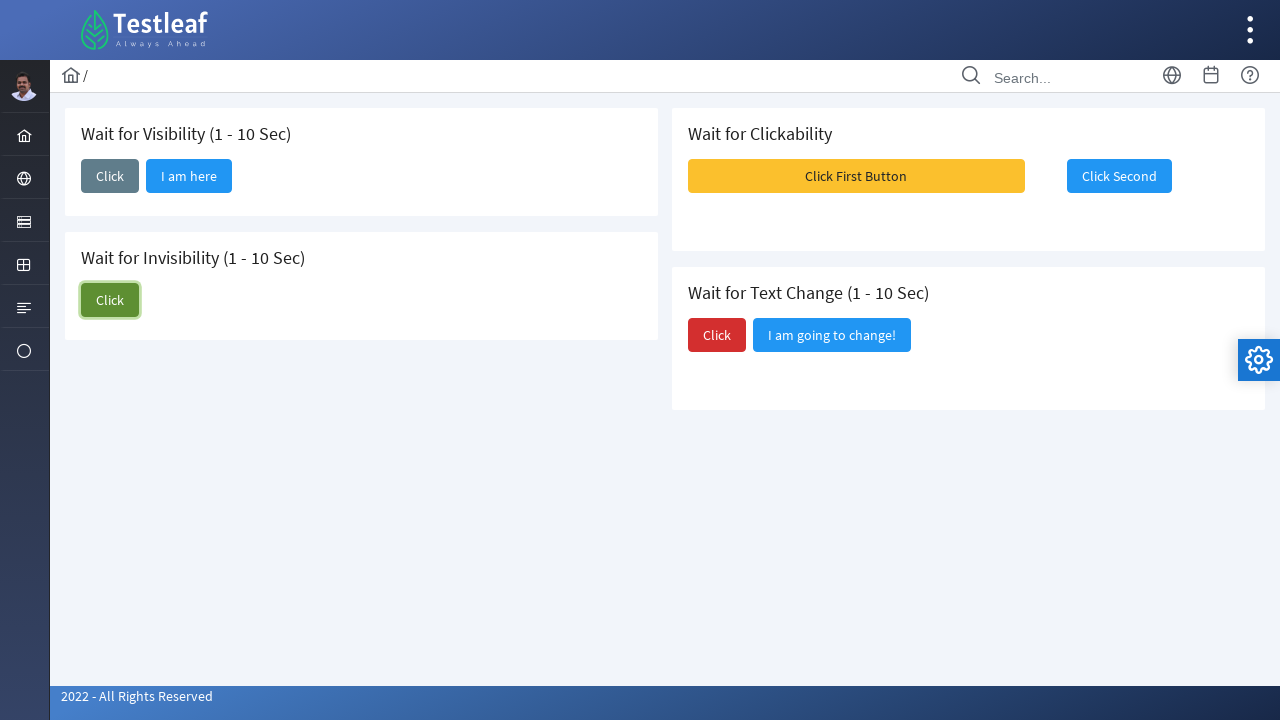

Retrieved text before change: I am going to change!
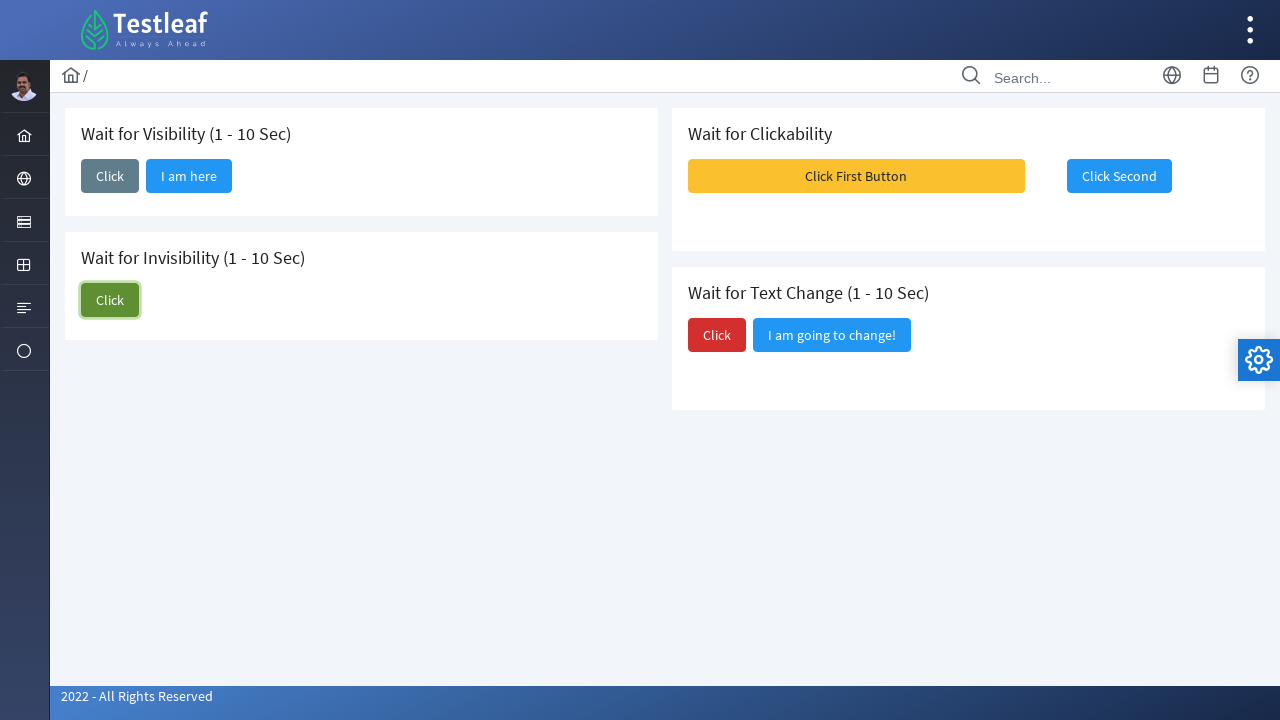

Clicked on 'Wait for Text Change' test button at (717, 335) on xpath=//h5[text()='Wait for Text Change (1 - 10 Sec)']/following::button
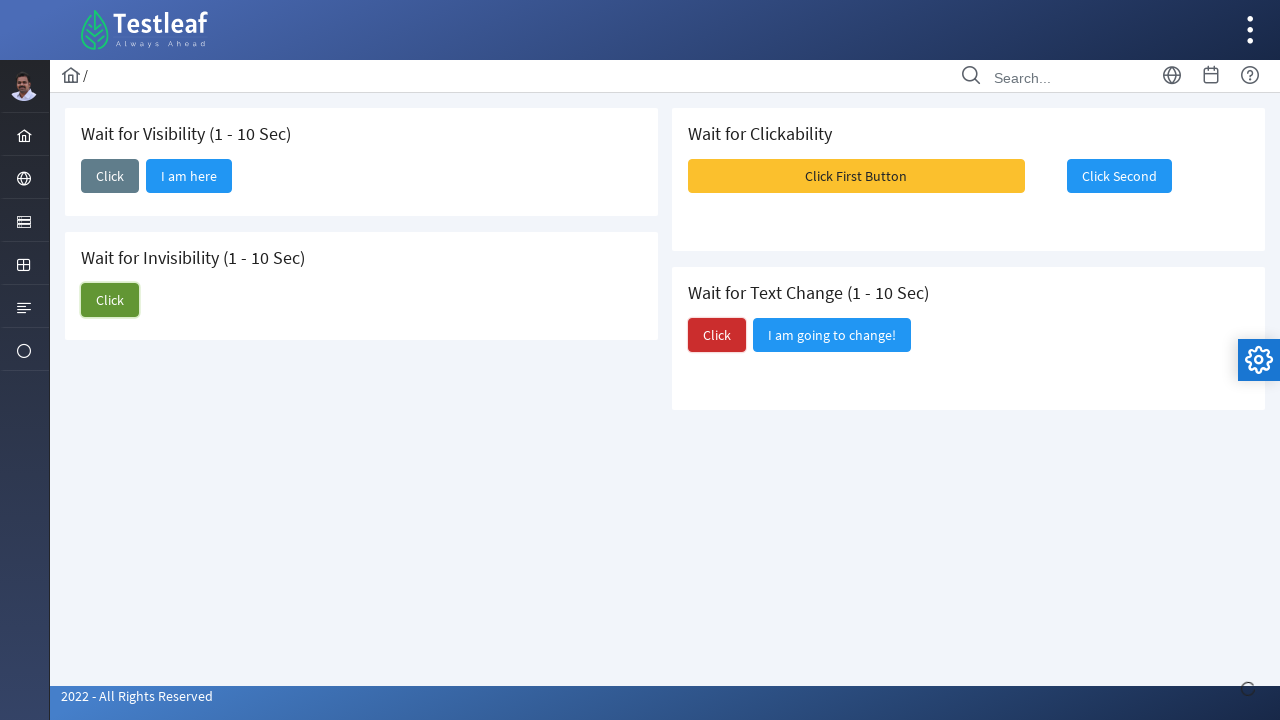

Waited for element text to change to 'Did you notice?'
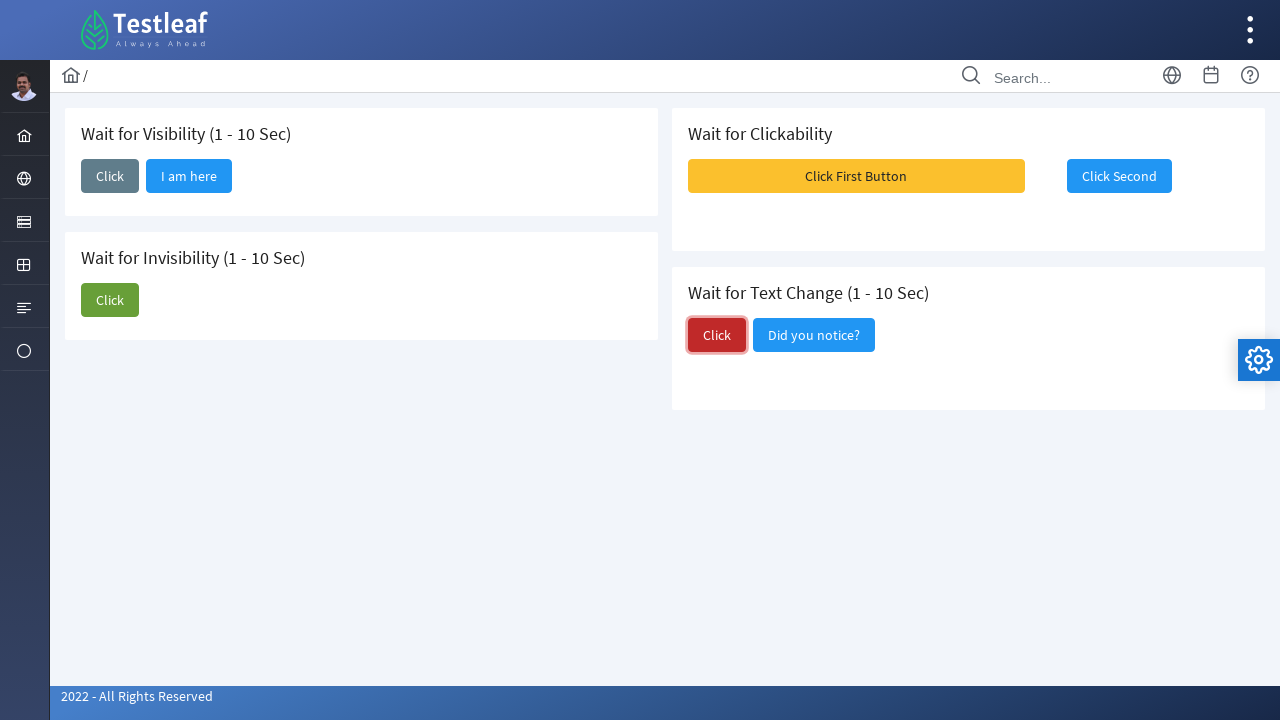

Retrieved text after change: Did you notice?
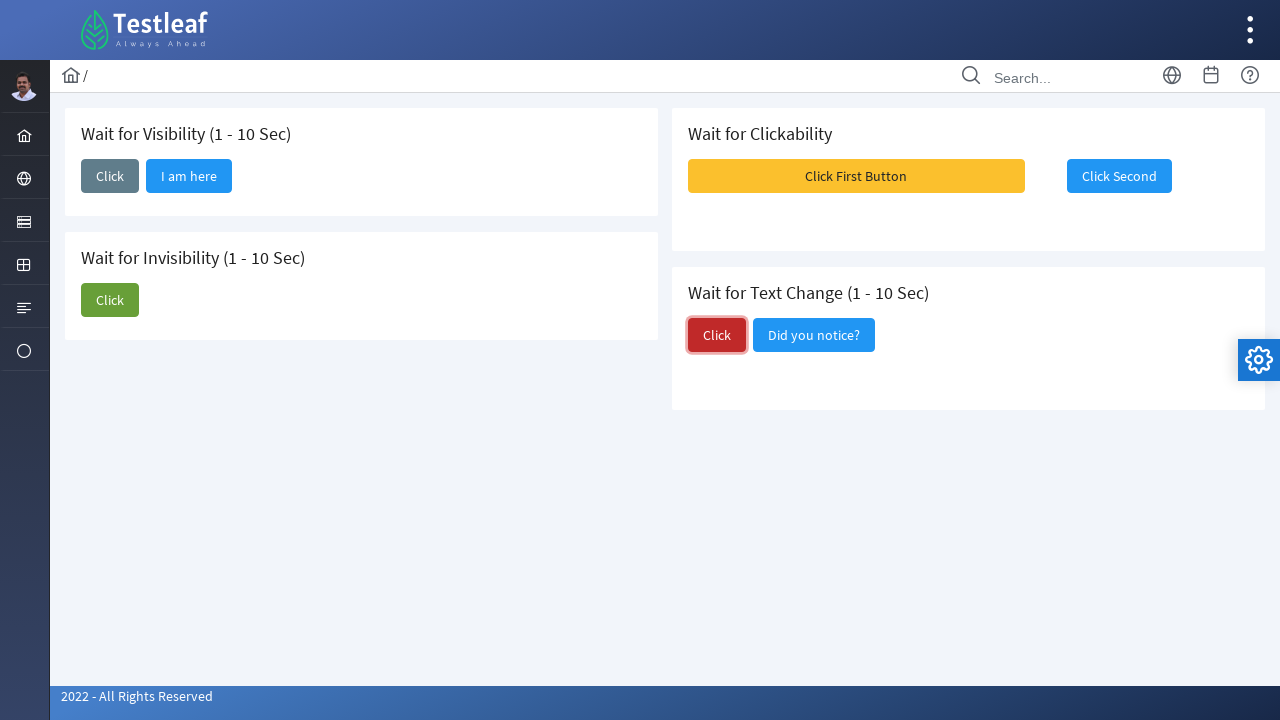

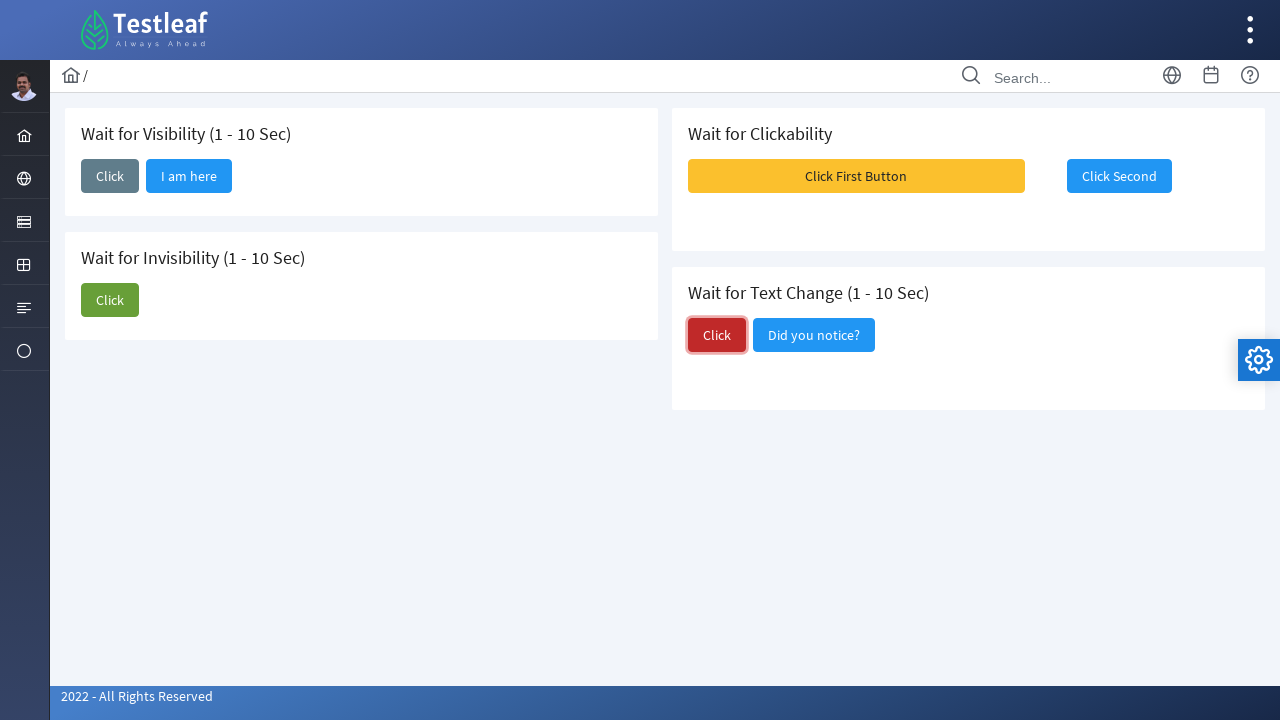